Navigates to the OrangeHRM demo login page and clicks on the "OrangeHRM, Inc" link (likely a footer/branding link)

Starting URL: https://opensource-demo.orangehrmlive.com/web/index.php/auth/login

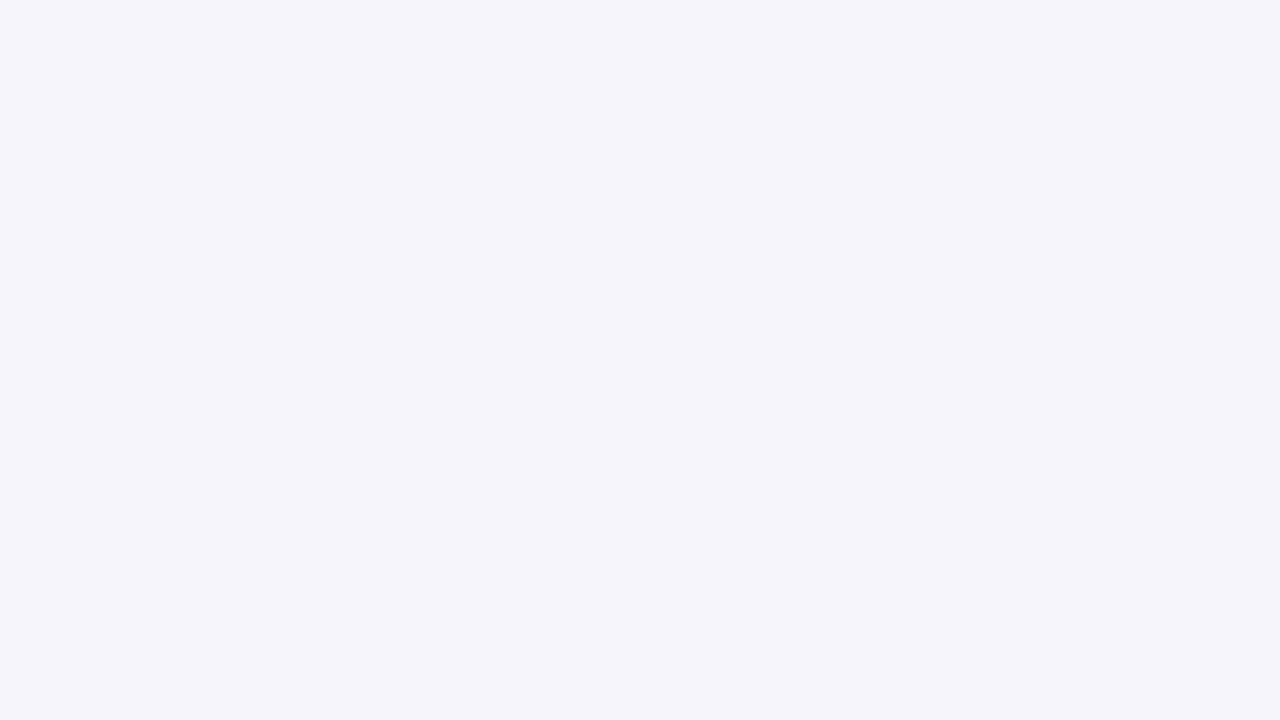

Navigated to OrangeHRM demo login page
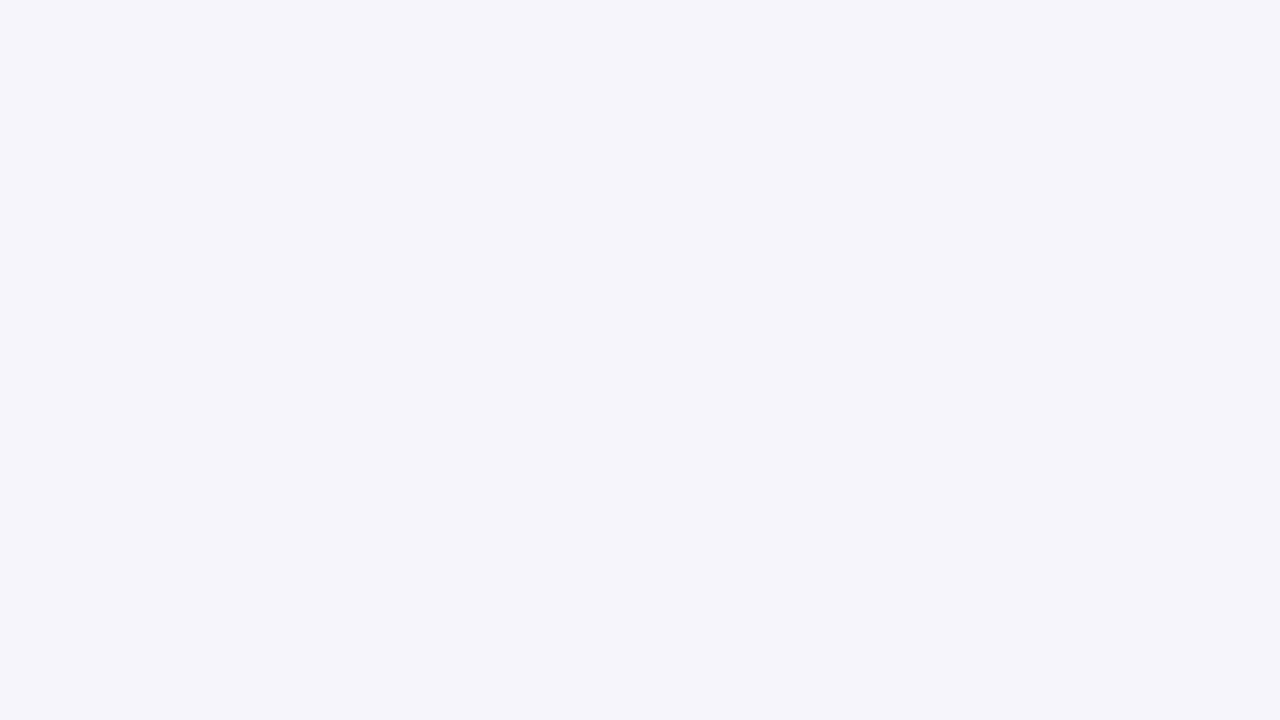

Clicked on the 'OrangeHRM, Inc' link (footer/branding link) at (497, 624) on text=OrangeHRM, Inc
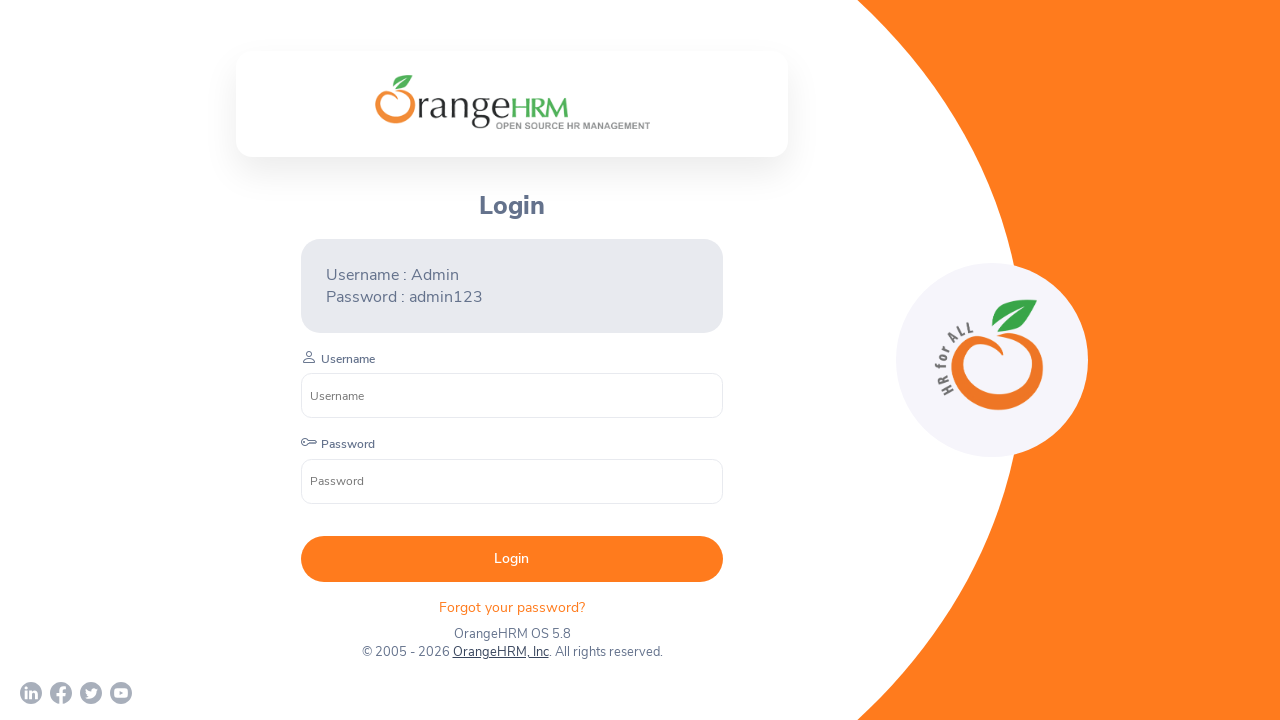

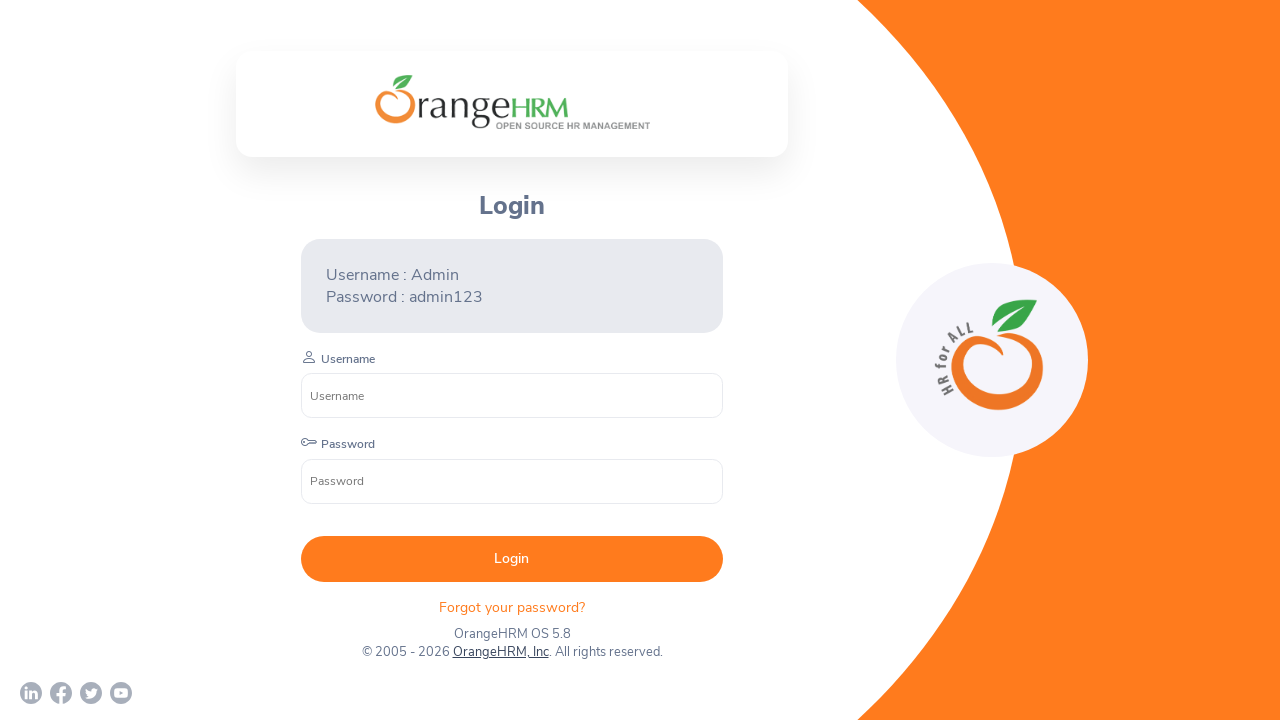